Tests that the Clear completed button displays correct text after completing an item

Starting URL: https://demo.playwright.dev/todomvc

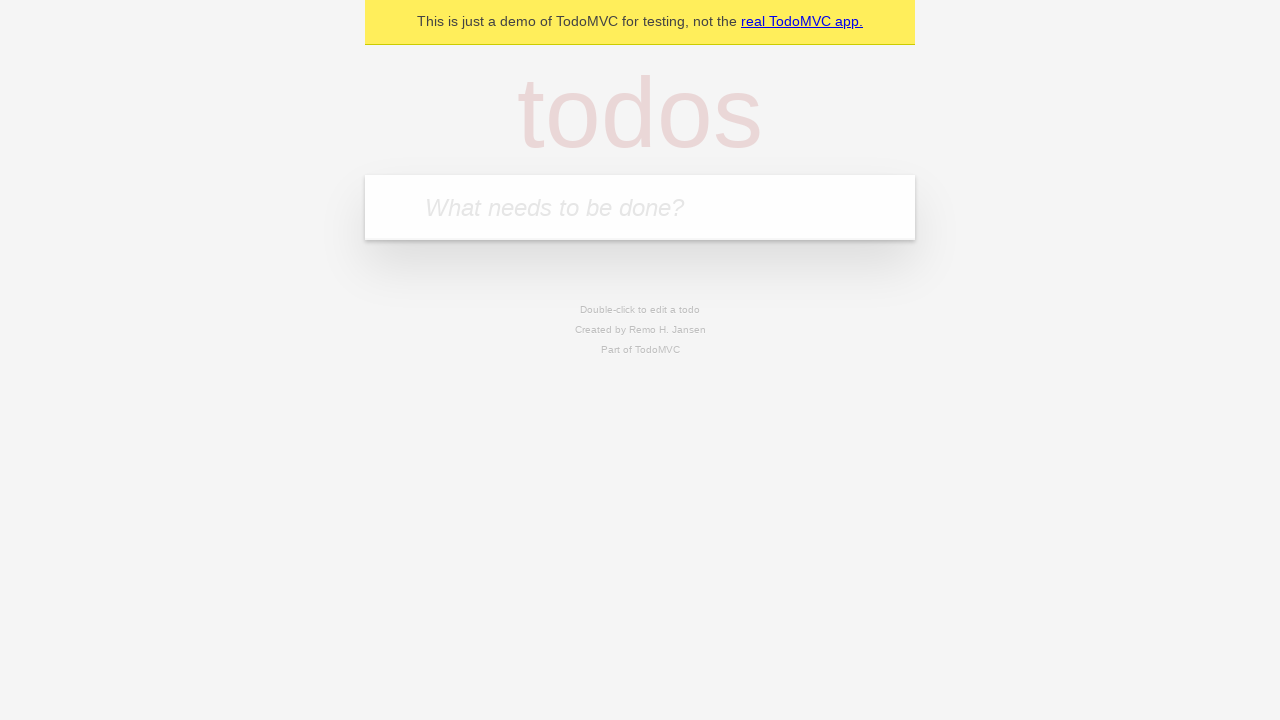

Filled new todo input with 'buy some cheese' on internal:attr=[placeholder="What needs to be done?"i]
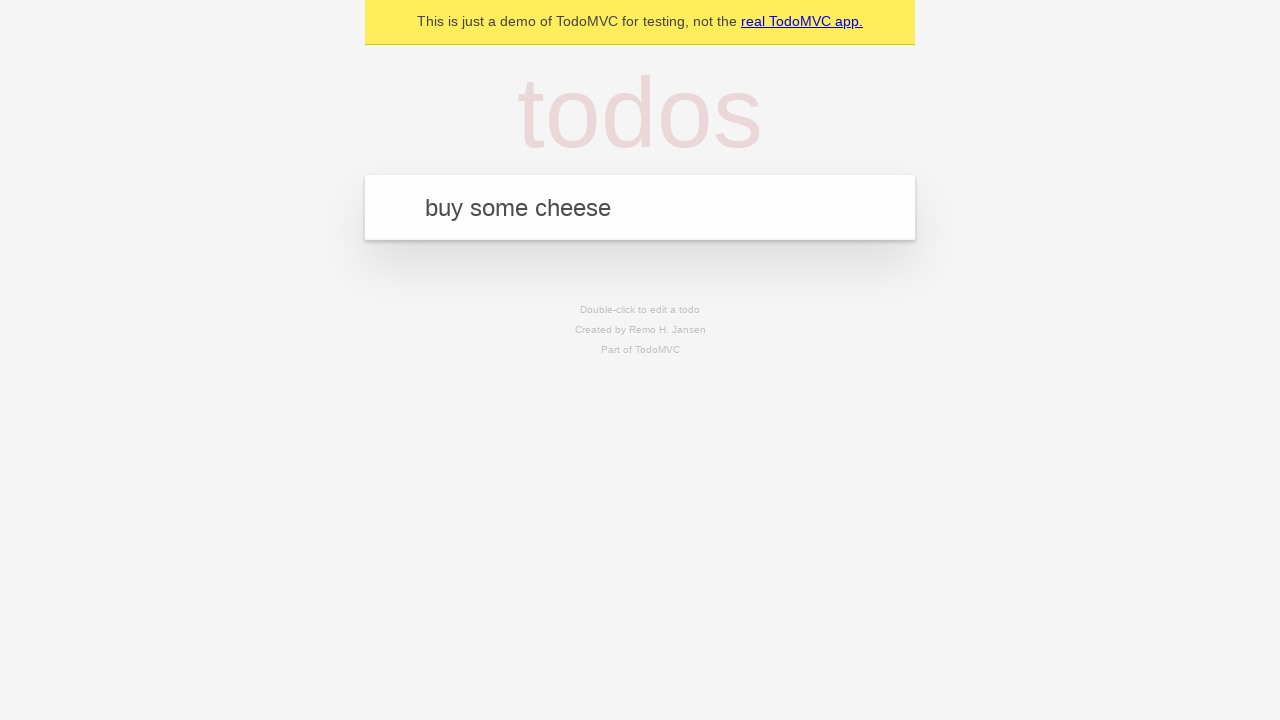

Pressed Enter to create first todo item on internal:attr=[placeholder="What needs to be done?"i]
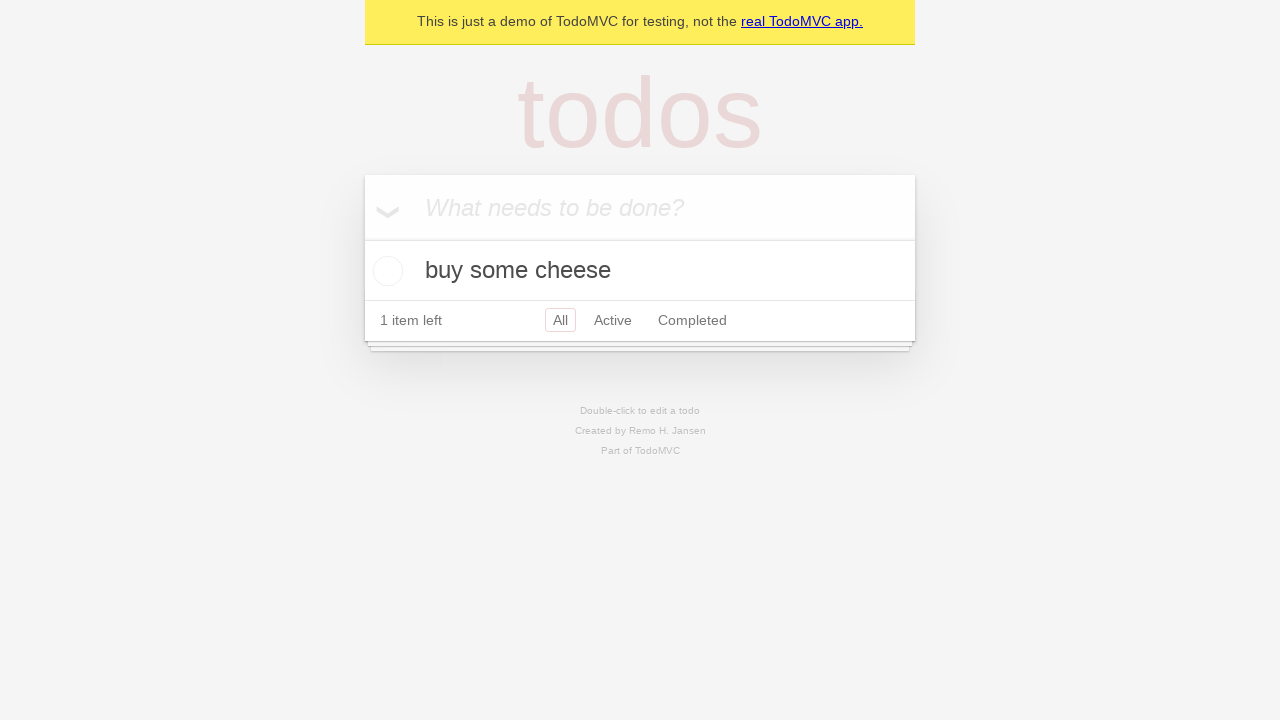

Filled new todo input with 'feed the cat' on internal:attr=[placeholder="What needs to be done?"i]
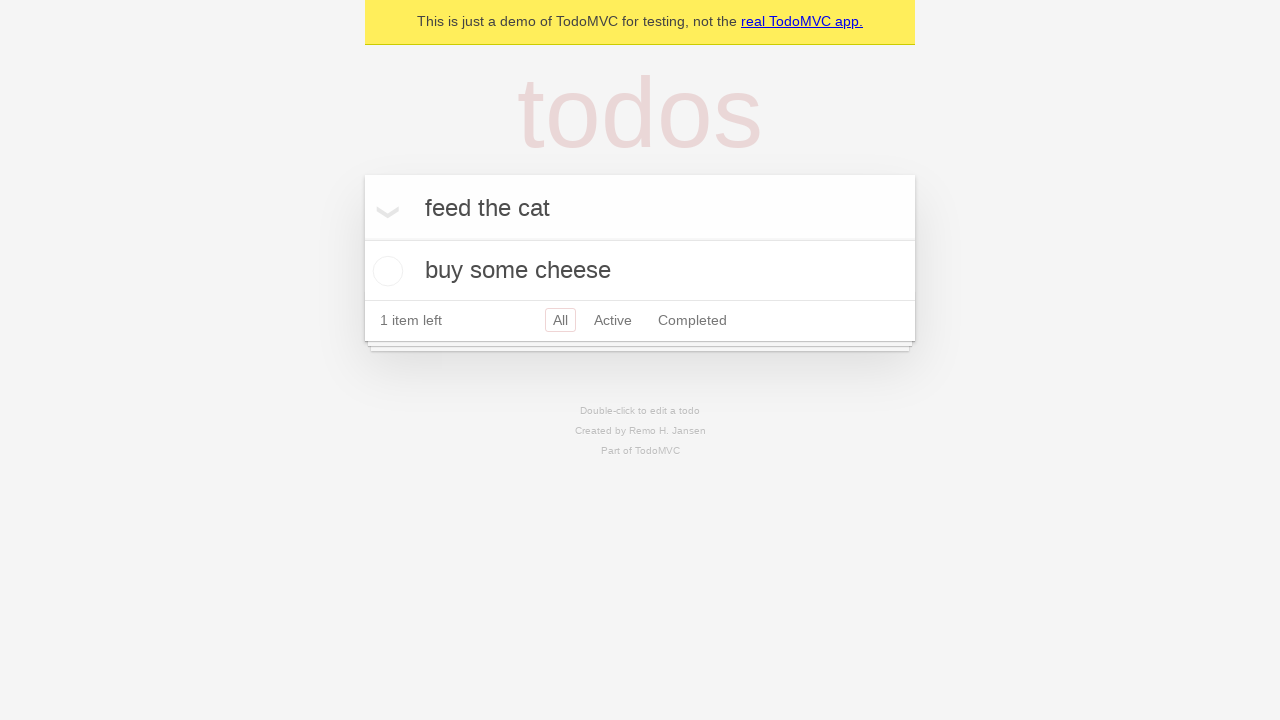

Pressed Enter to create second todo item on internal:attr=[placeholder="What needs to be done?"i]
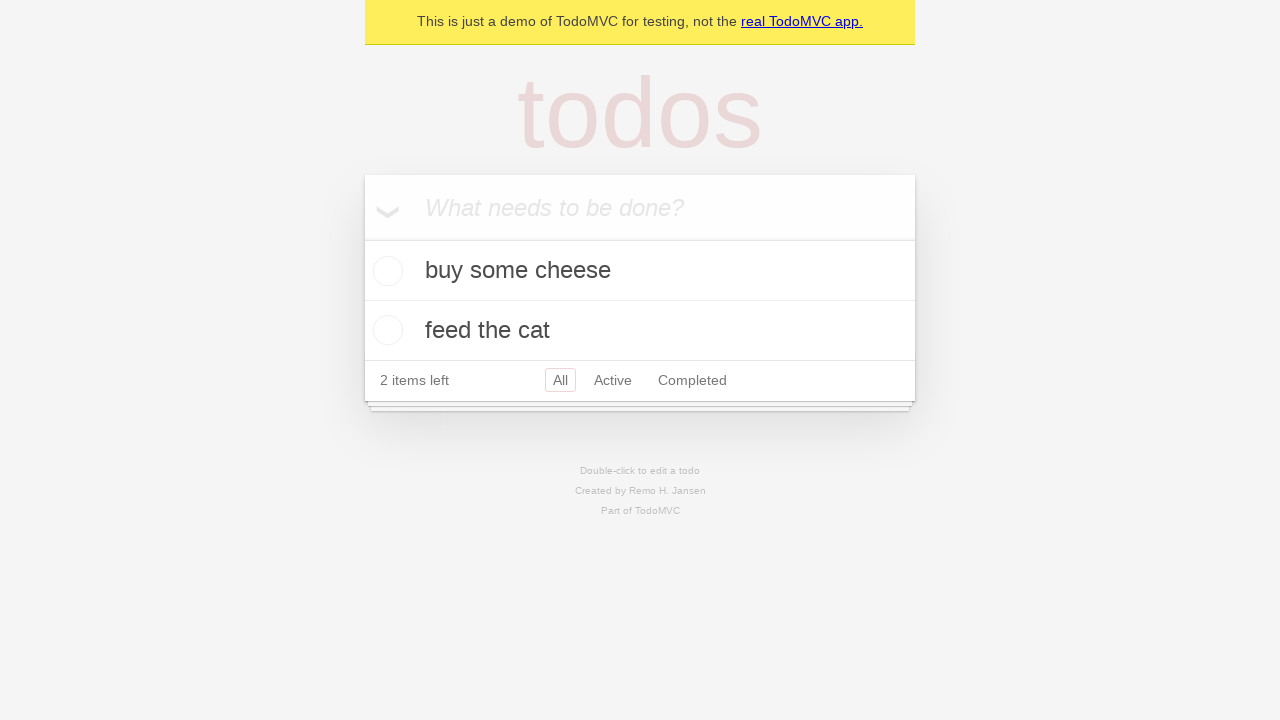

Filled new todo input with 'book a doctors appointment' on internal:attr=[placeholder="What needs to be done?"i]
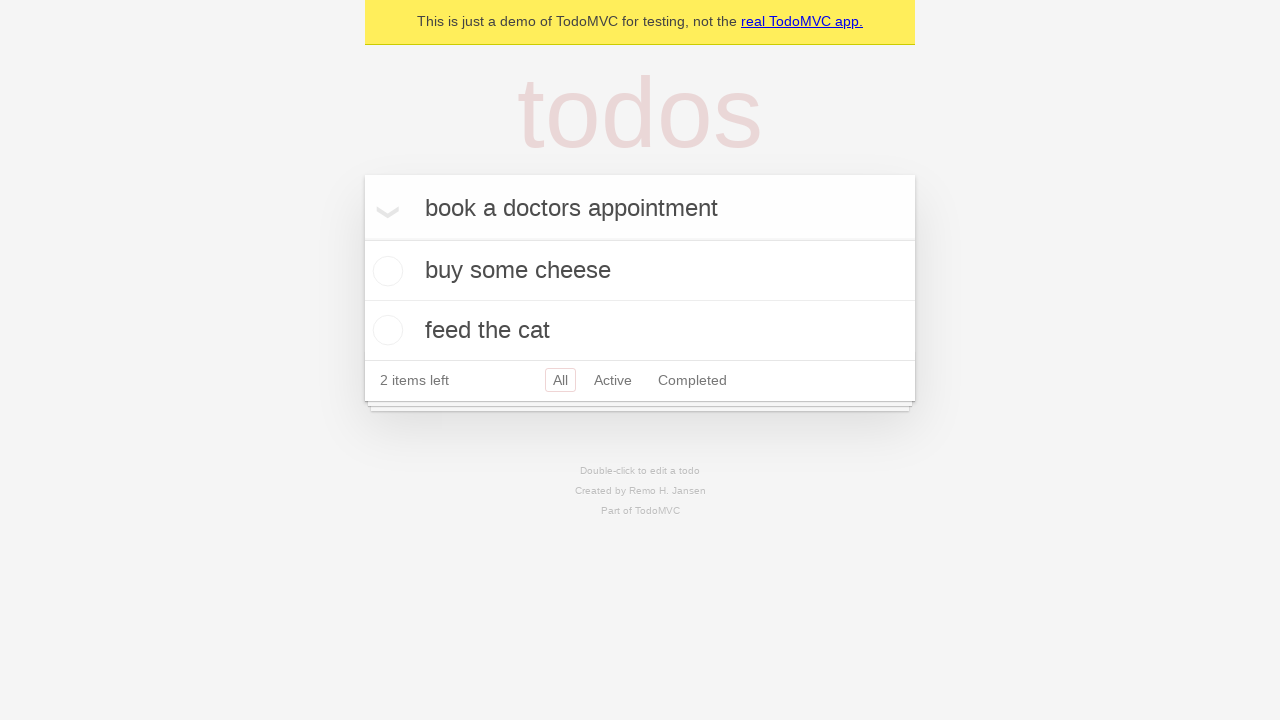

Pressed Enter to create third todo item on internal:attr=[placeholder="What needs to be done?"i]
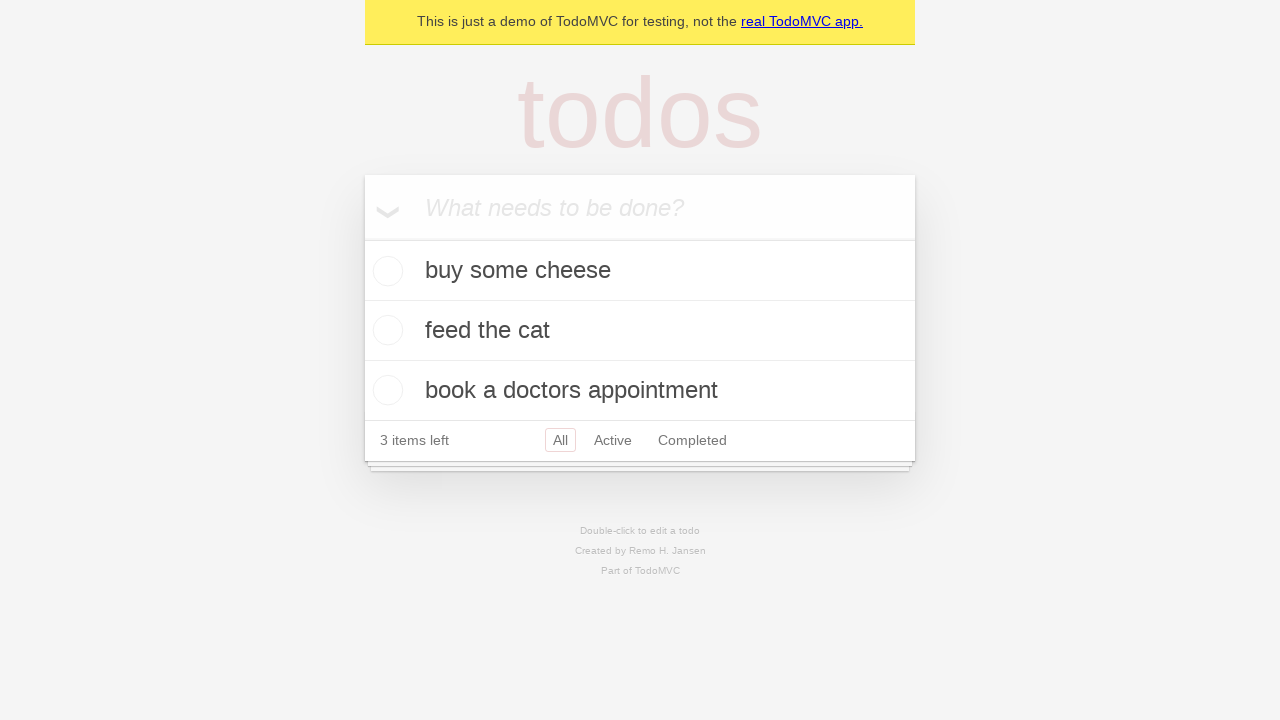

Checked the first todo item as completed at (385, 271) on .todo-list li .toggle >> nth=0
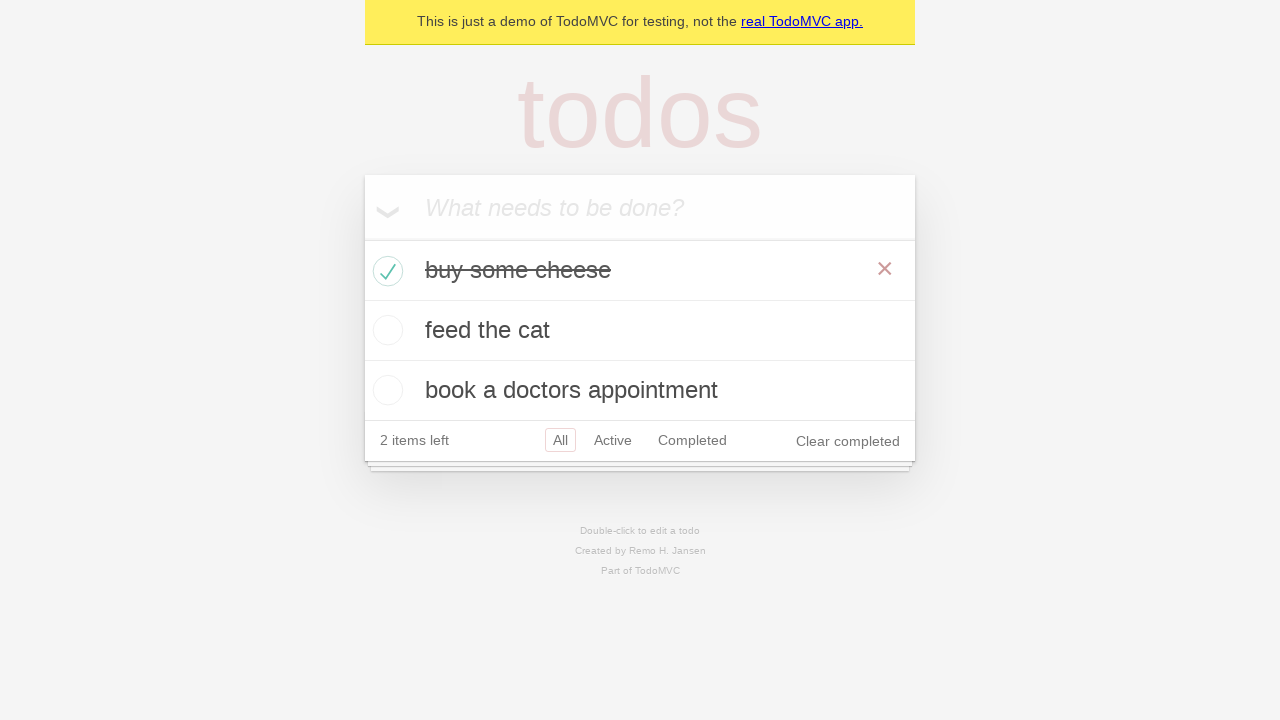

Verified Clear completed button is visible and displays correct text
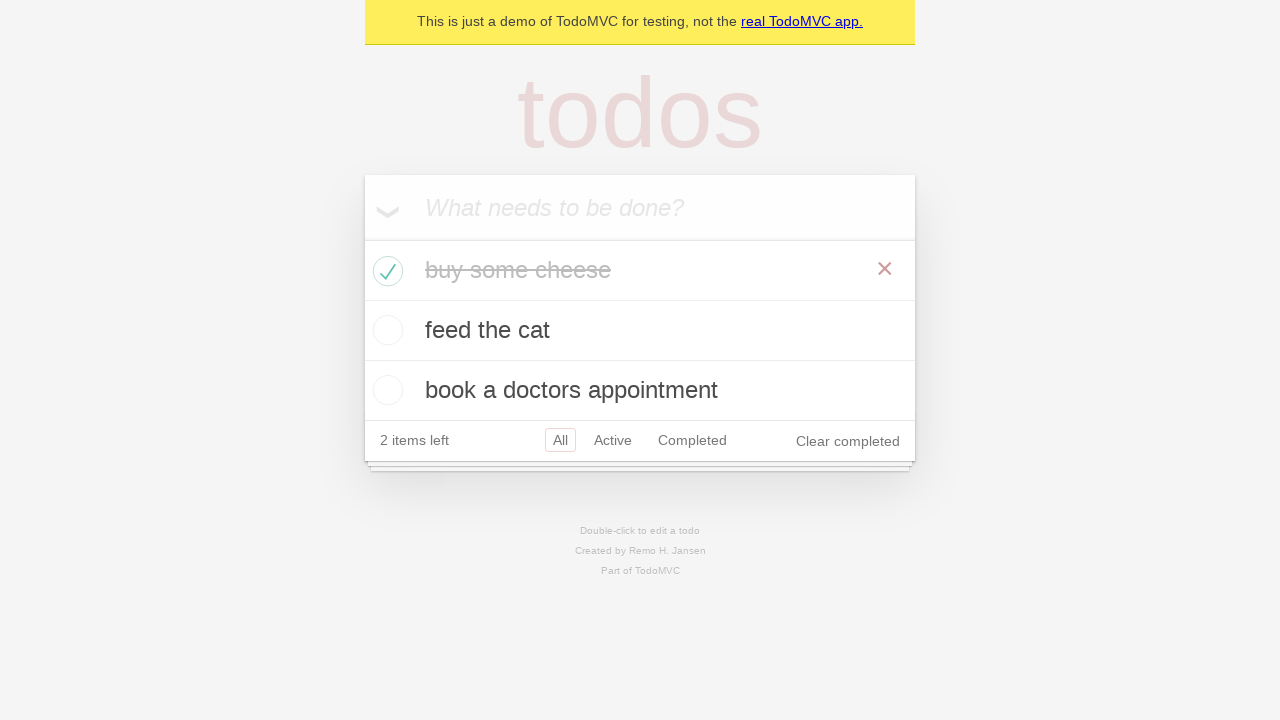

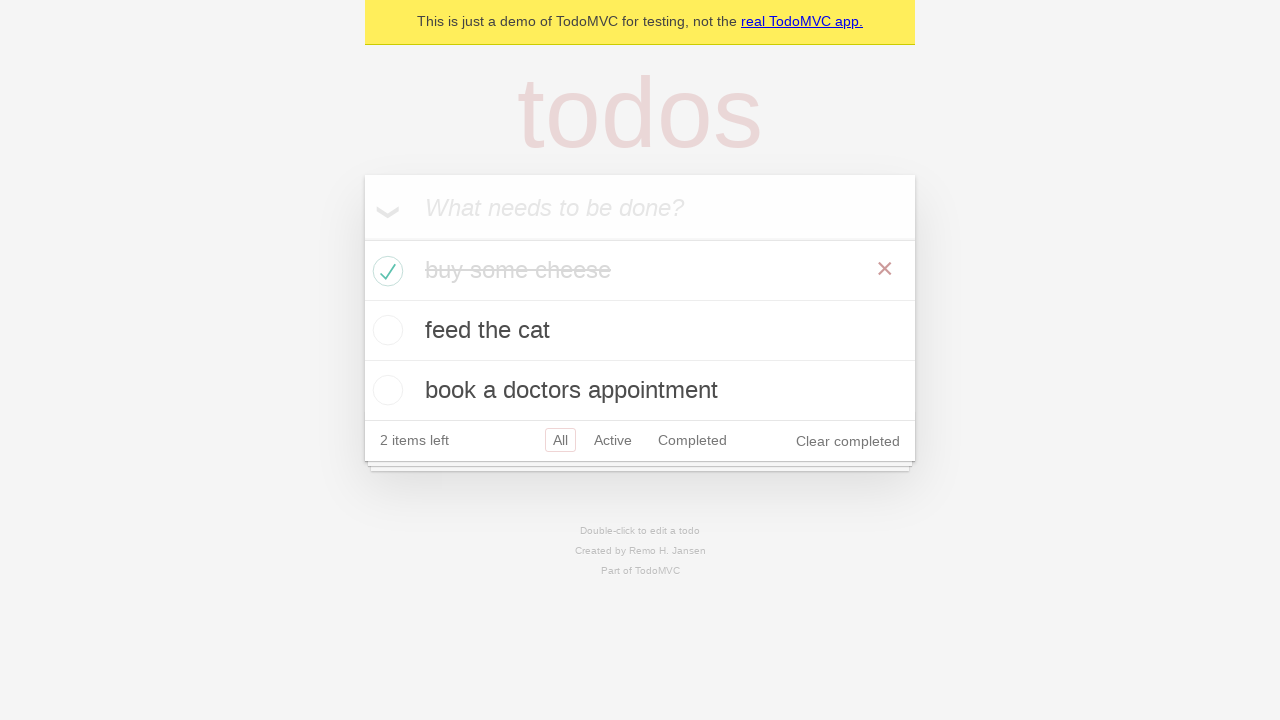